Verifies that the OrangeHRM login page URL is correct

Starting URL: https://opensource-demo.orangehrmlive.com/web/index.php/auth/login

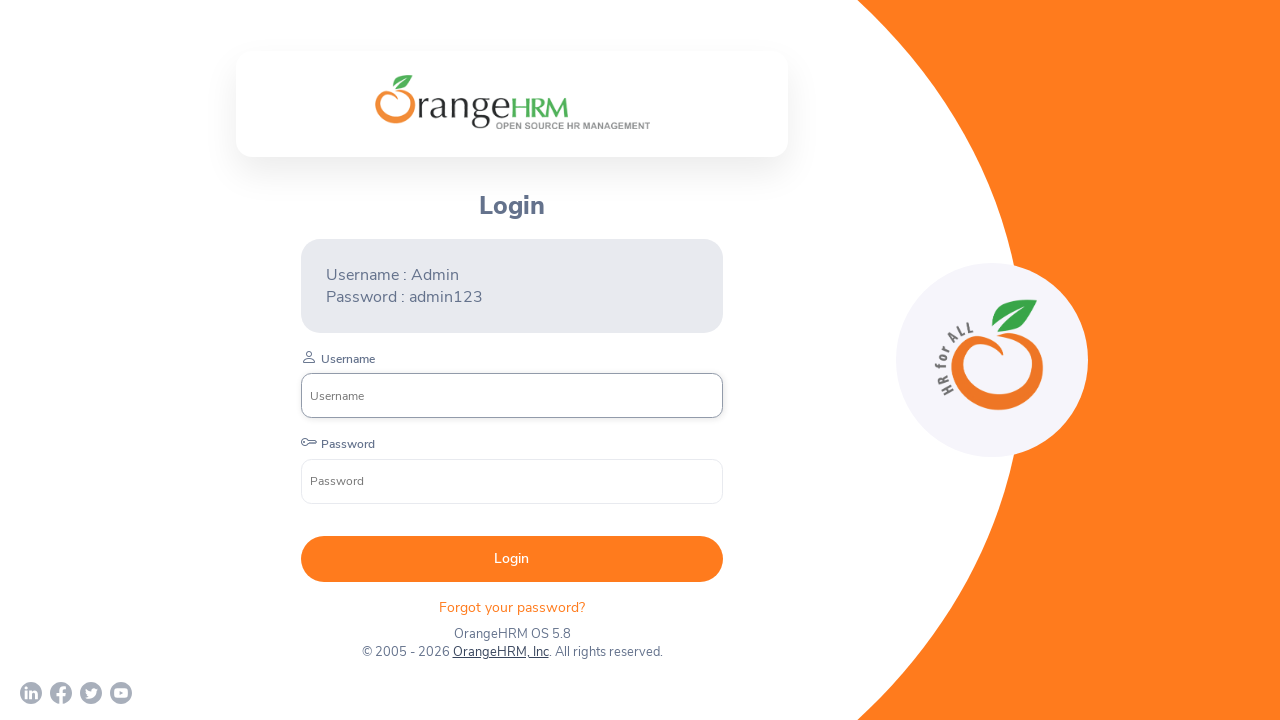

Waited for page to reach domcontentloaded state
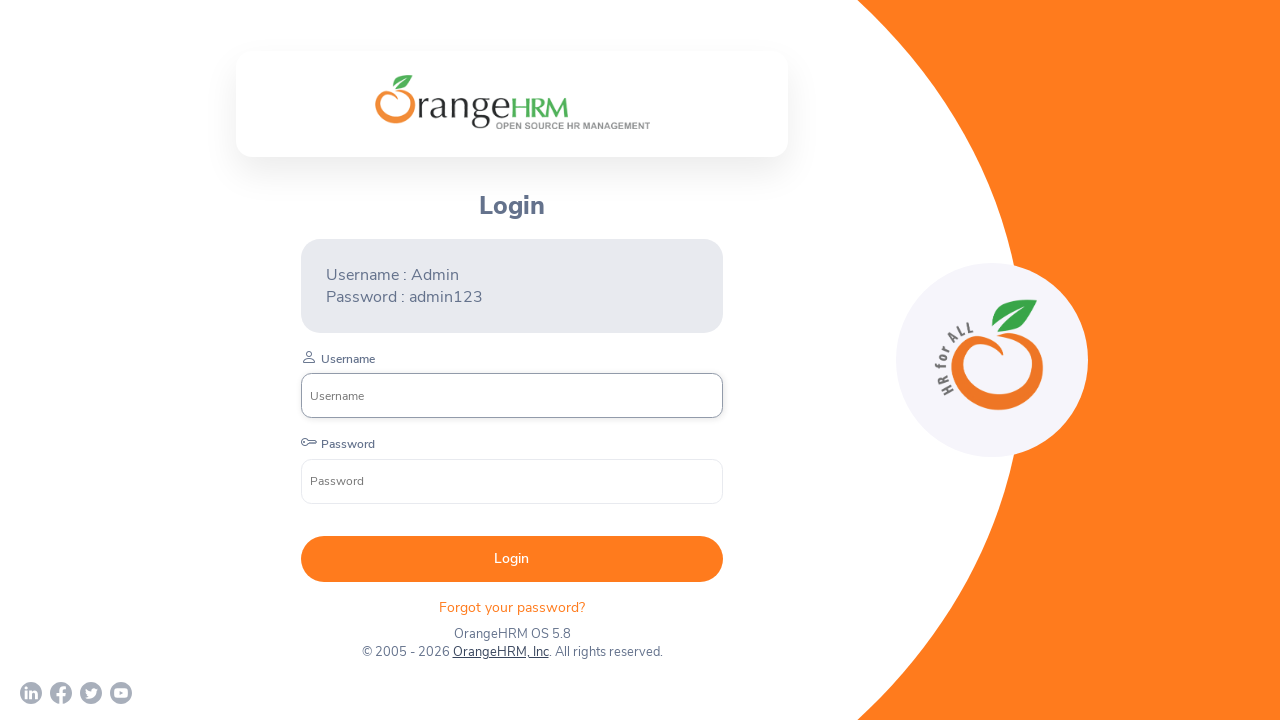

Verified OrangeHRM login page URL is correct
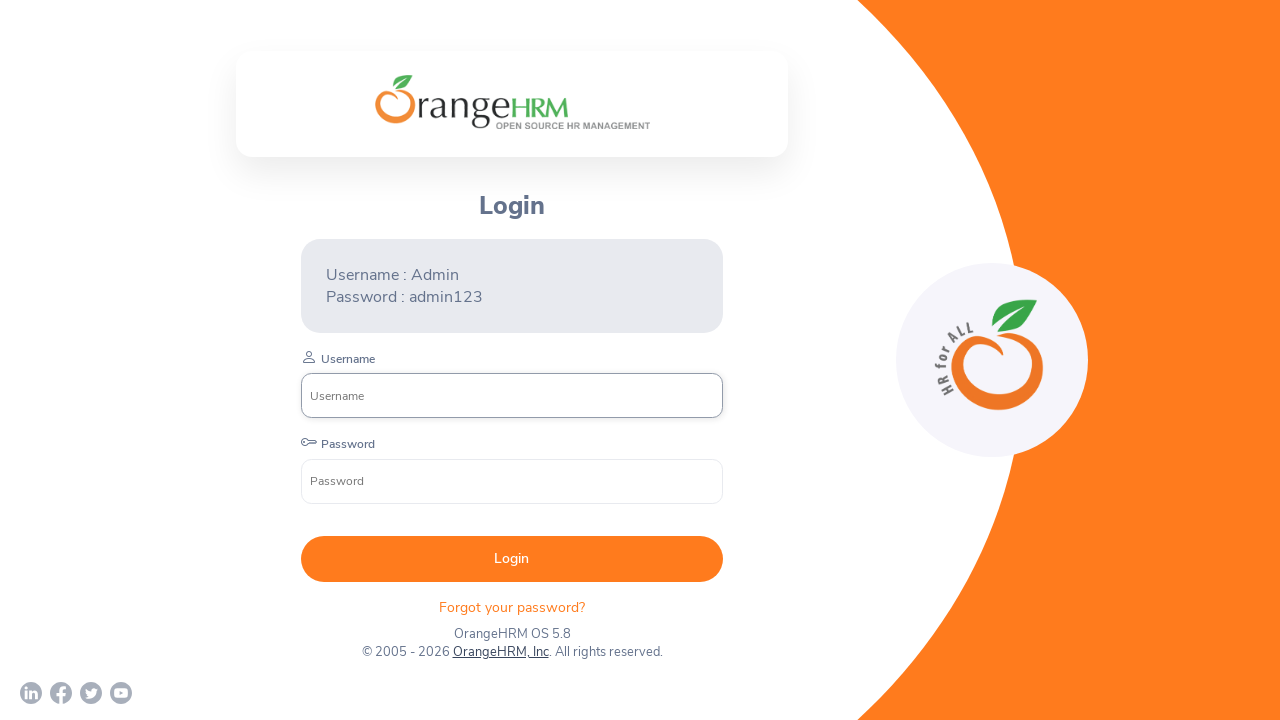

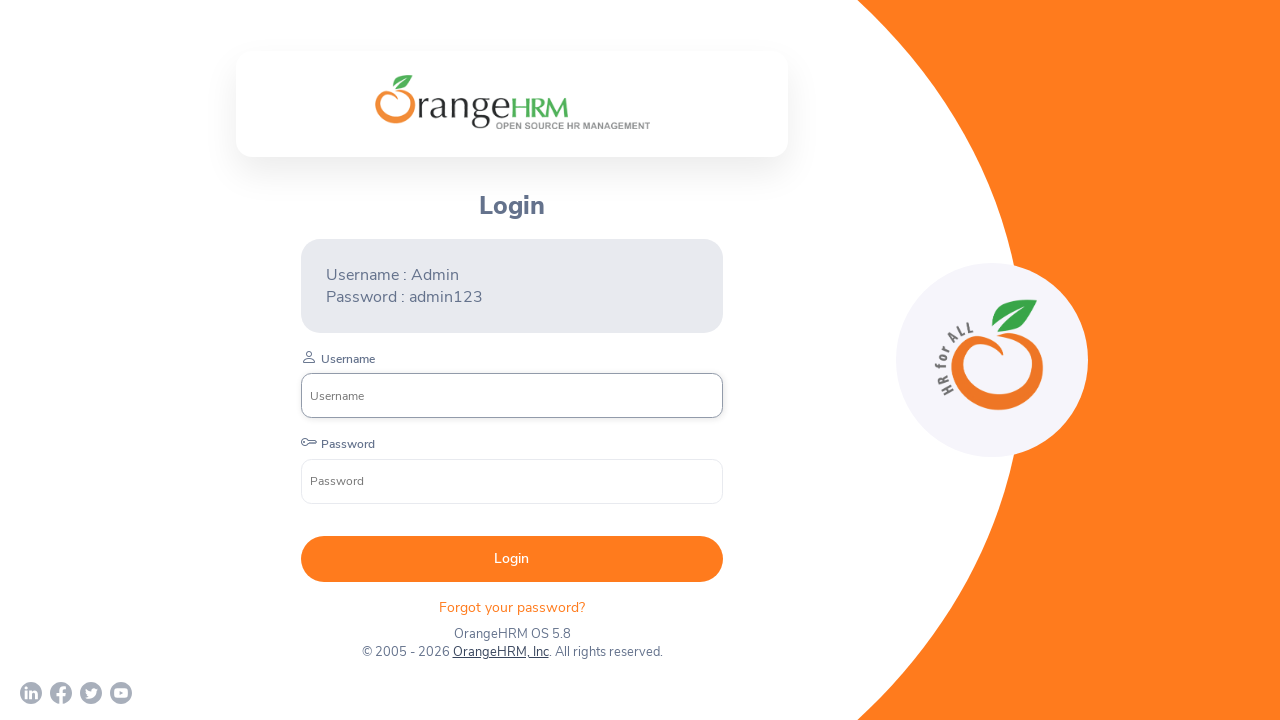